Tests the functionality of filtering football match data by clicking "All matches" button and selecting Spain from a dropdown menu

Starting URL: https://www.adamchoi.co.uk/teamgoals/detailed

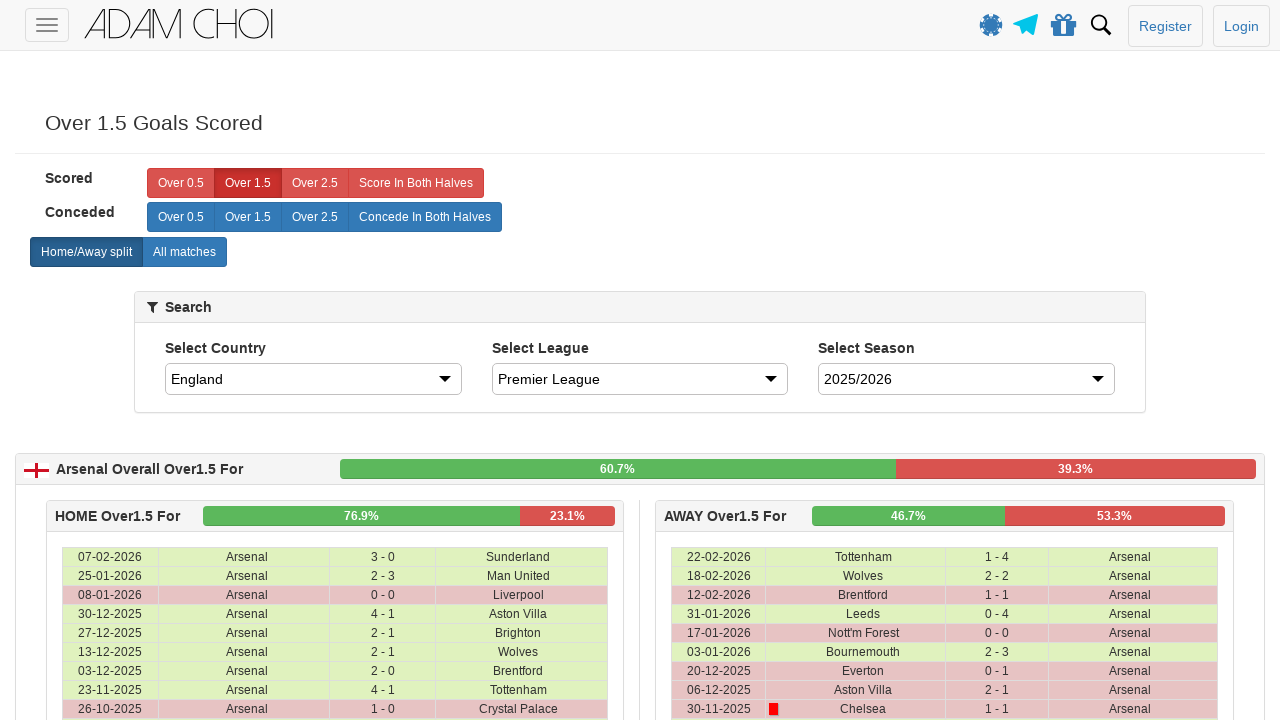

Clicked 'All matches' button to display all football matches at (184, 252) on xpath=//label[@analytics-event="All matches"]
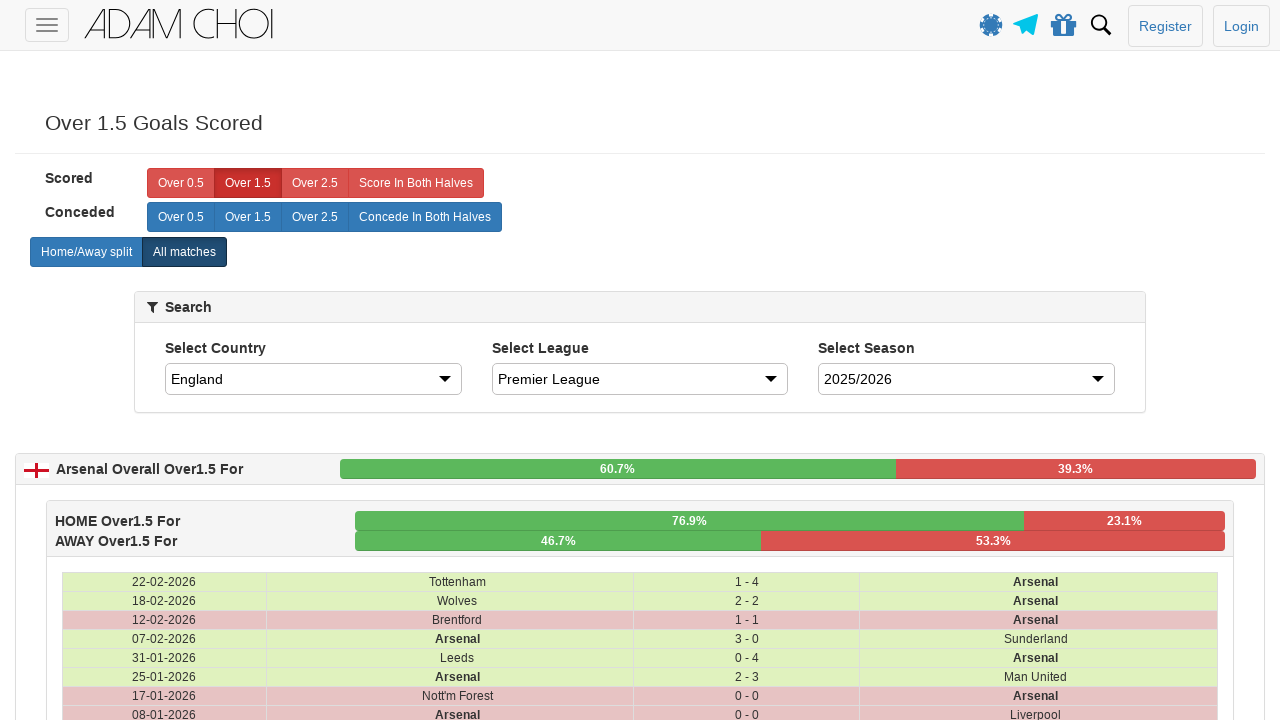

Panel body loaded and became visible
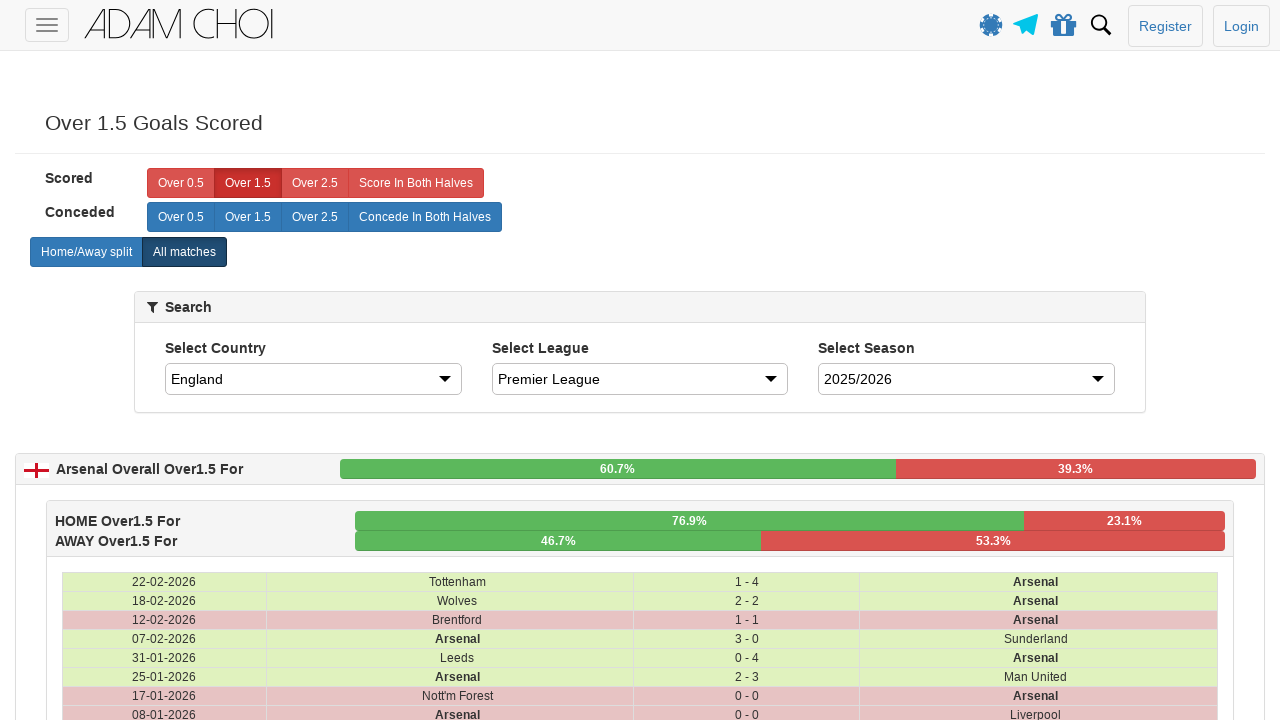

Selected Spain from the country dropdown menu on #country
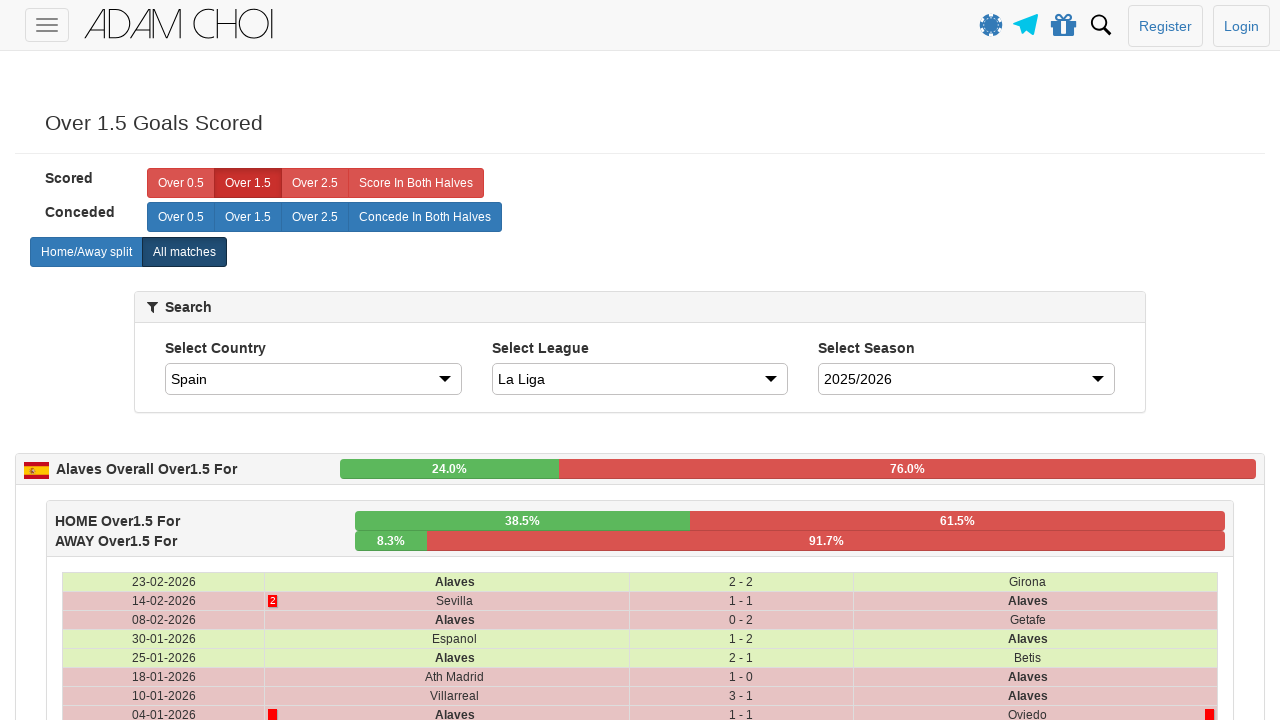

Matches table updated with Spain-filtered results
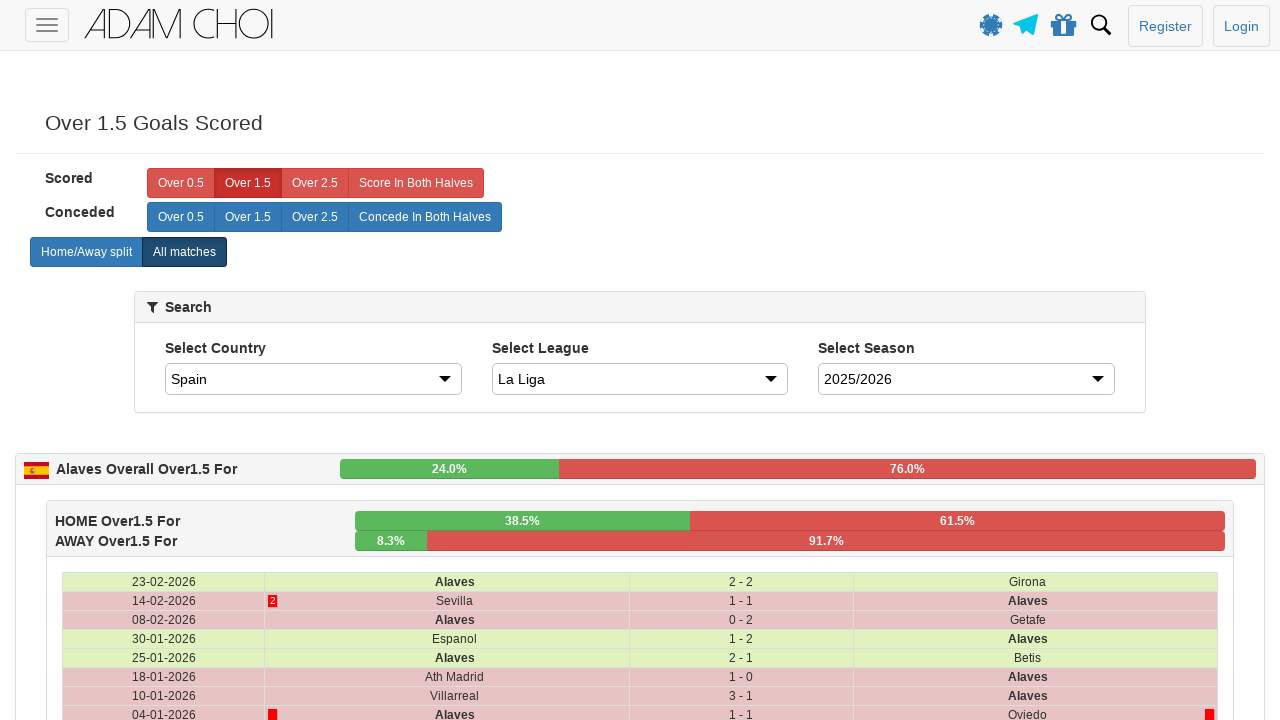

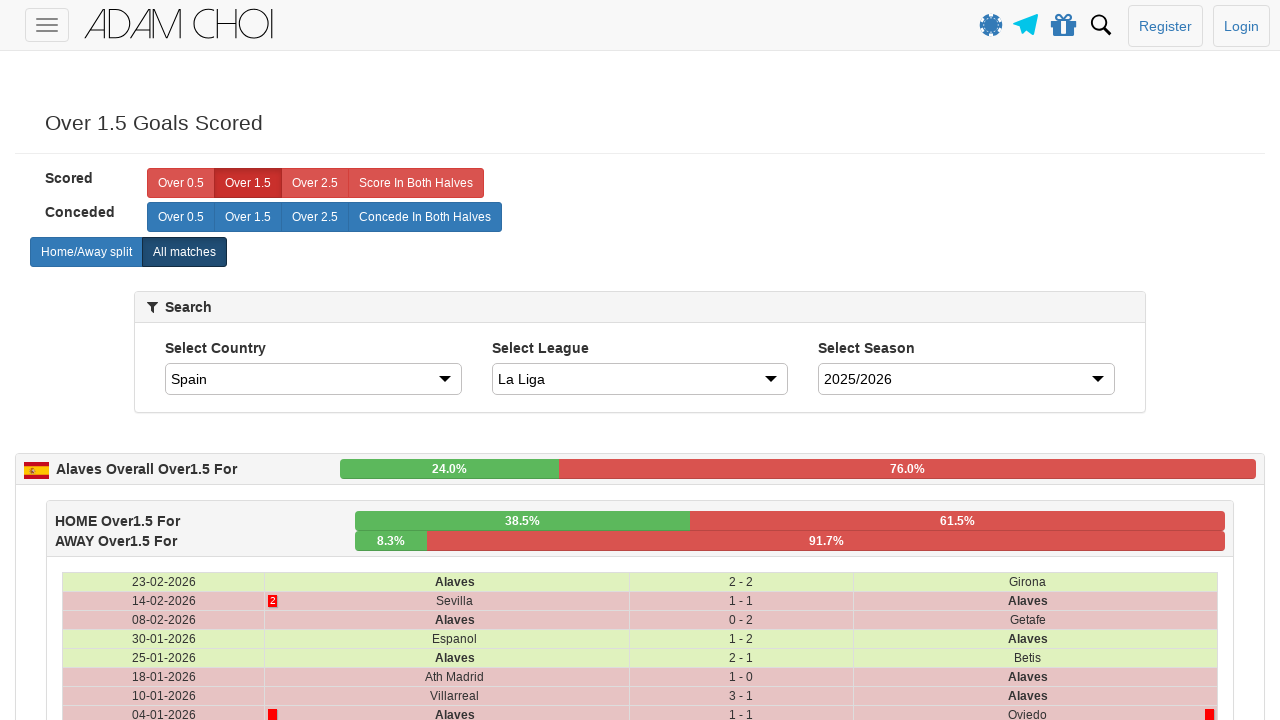